Navigates to the San Diego Zoo hippo webcam page and waits for the video stream content to load

Starting URL: https://zoo.sandiegozoo.org/cams/hippo-cam

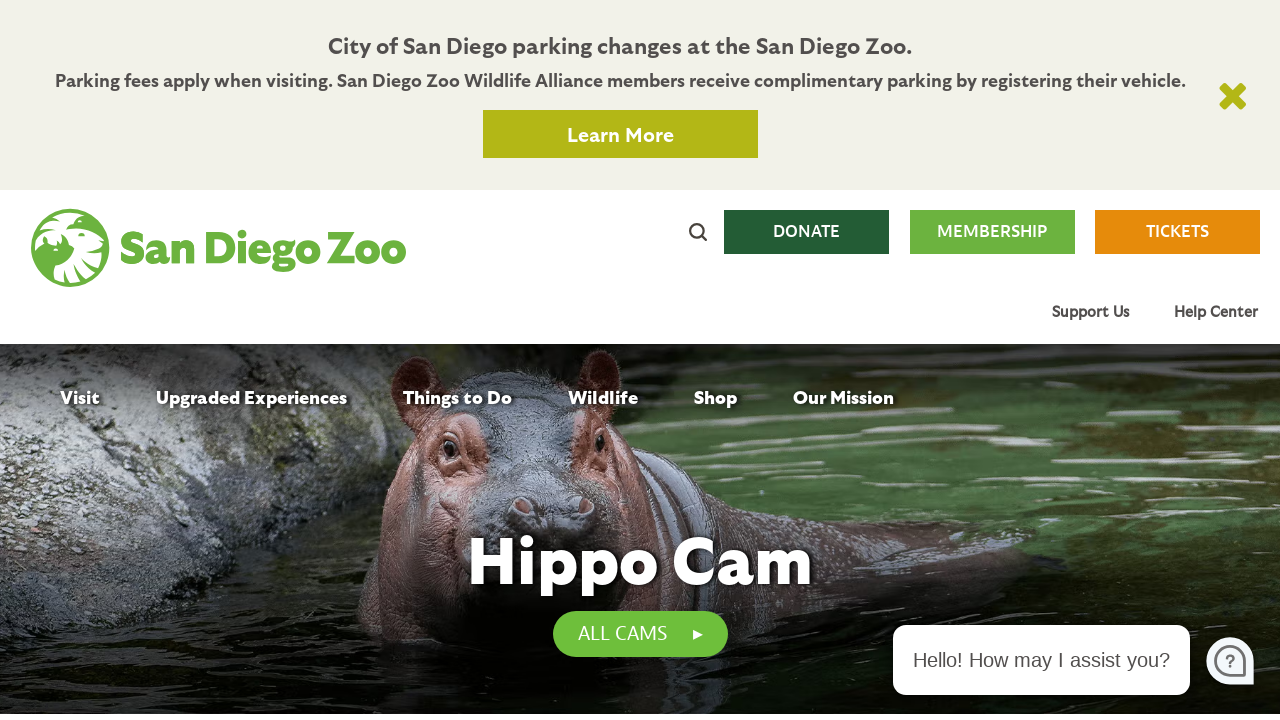

Waited for page to reach networkidle state
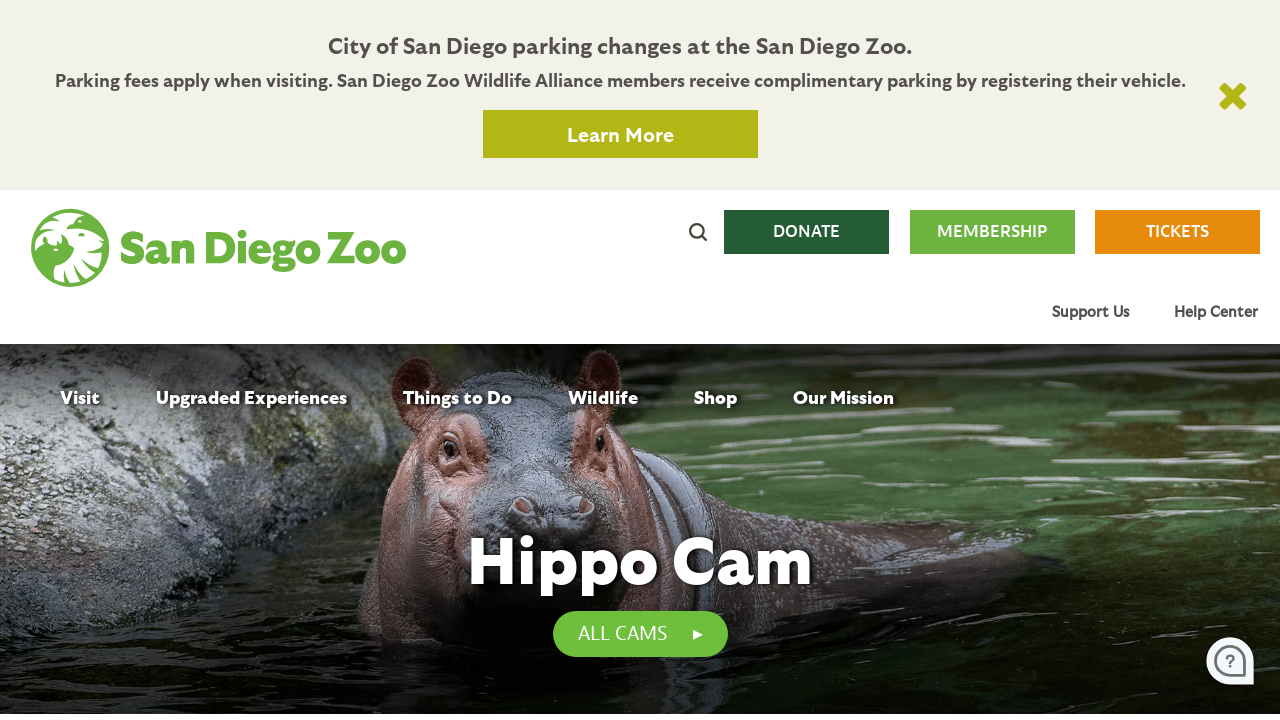

Waited 5 seconds for live stream to initialize
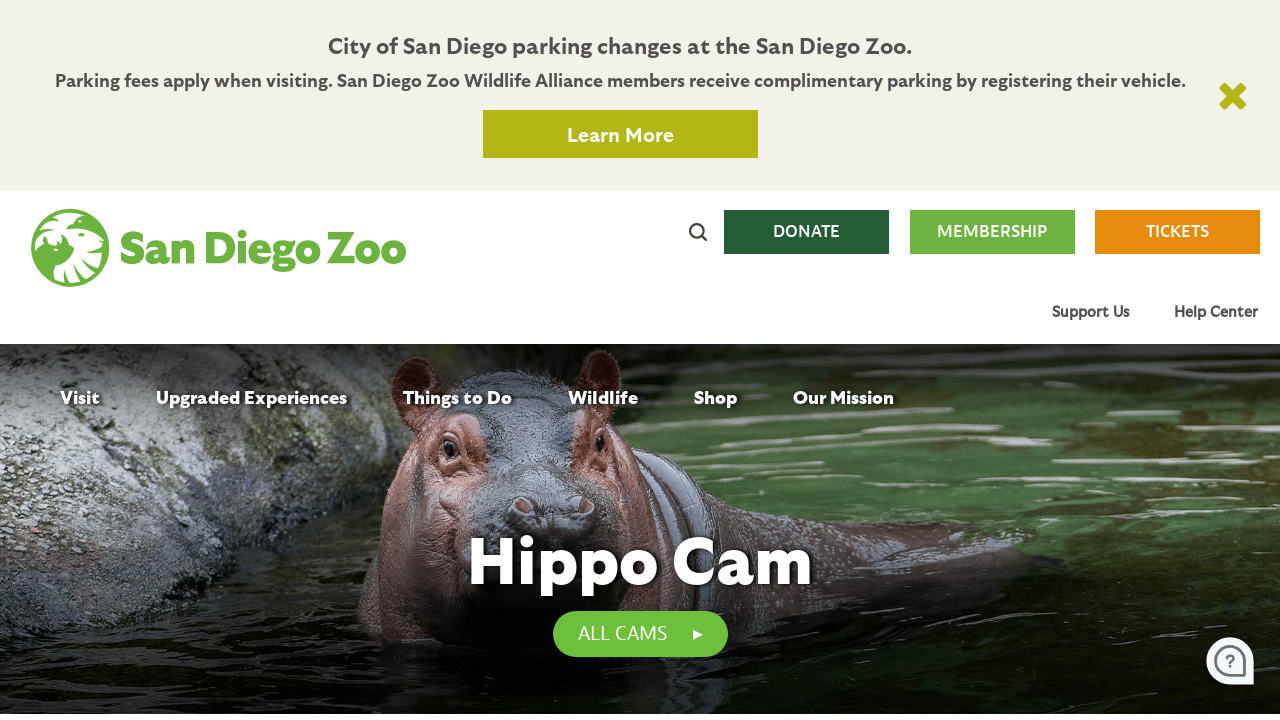

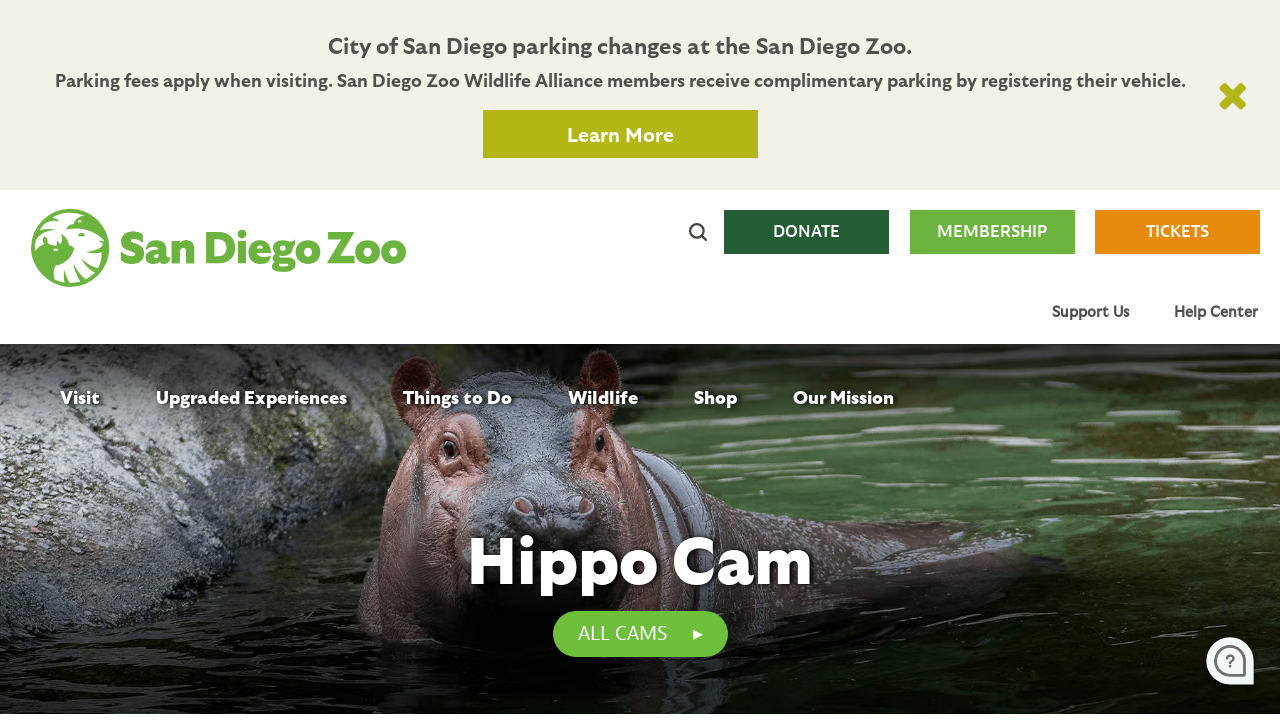